Tests handling of elements that appear after a load delay by clicking a button that appears after waiting

Starting URL: http://uitestingplayground.com

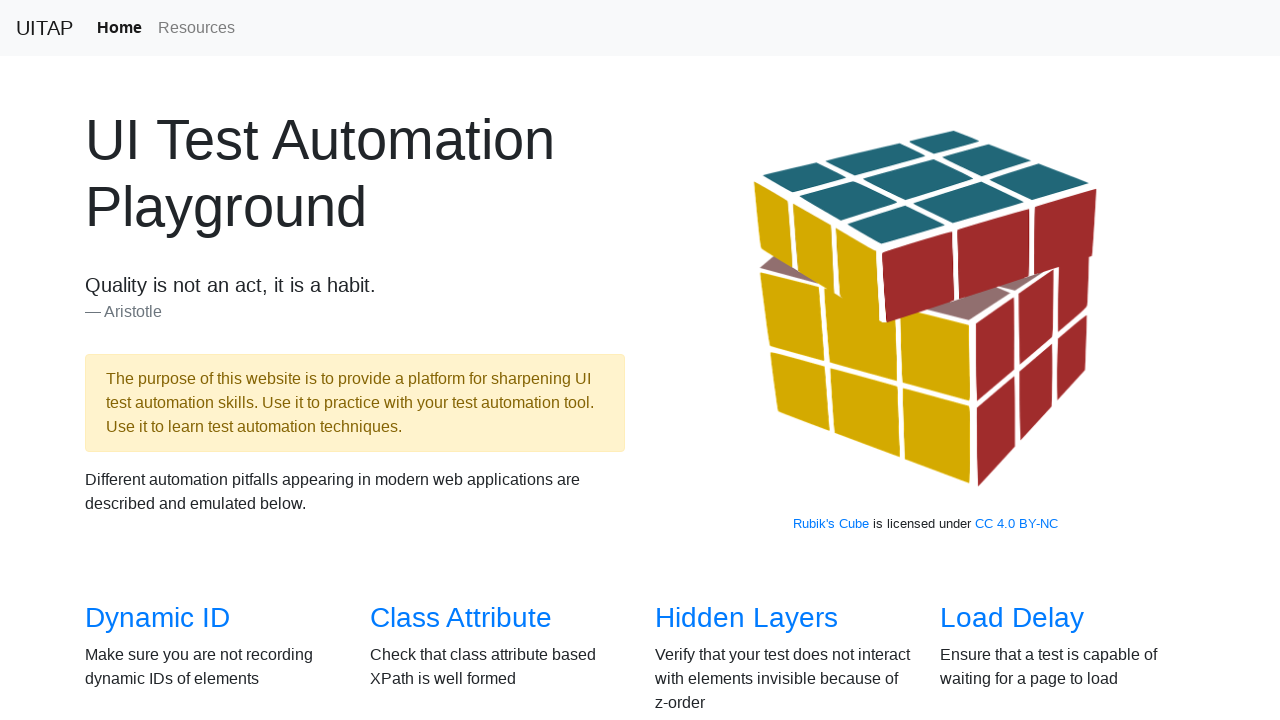

Clicked on Load Delay link at (1012, 618) on internal:role=link[name="Load Delay"i]
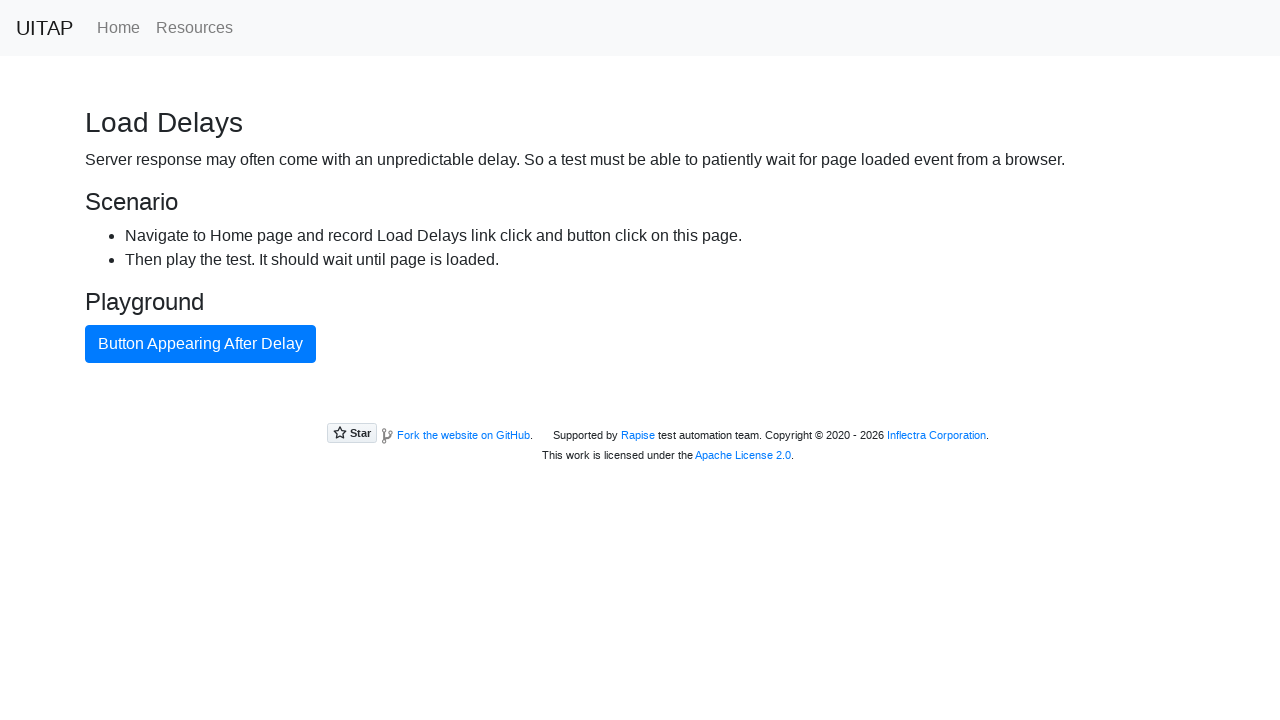

Clicked the button that appears after delay at (200, 344) on internal:role=button[name="Button Appearing After Delay"i]
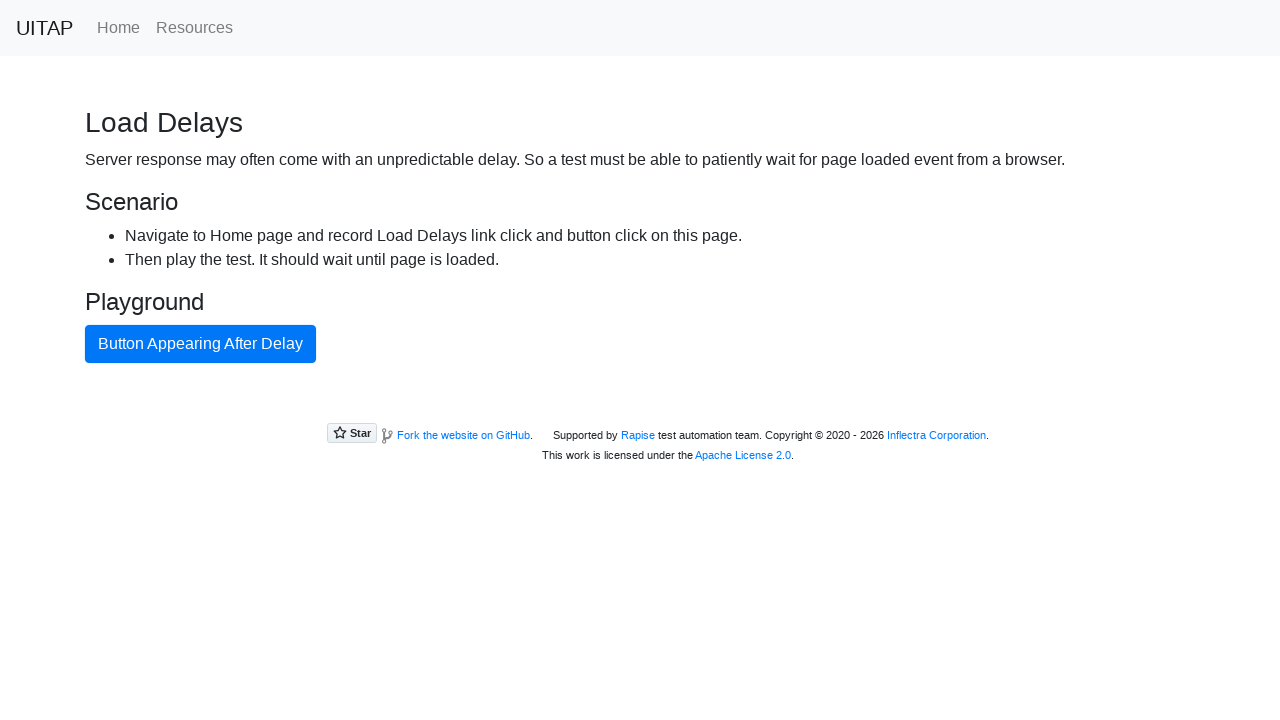

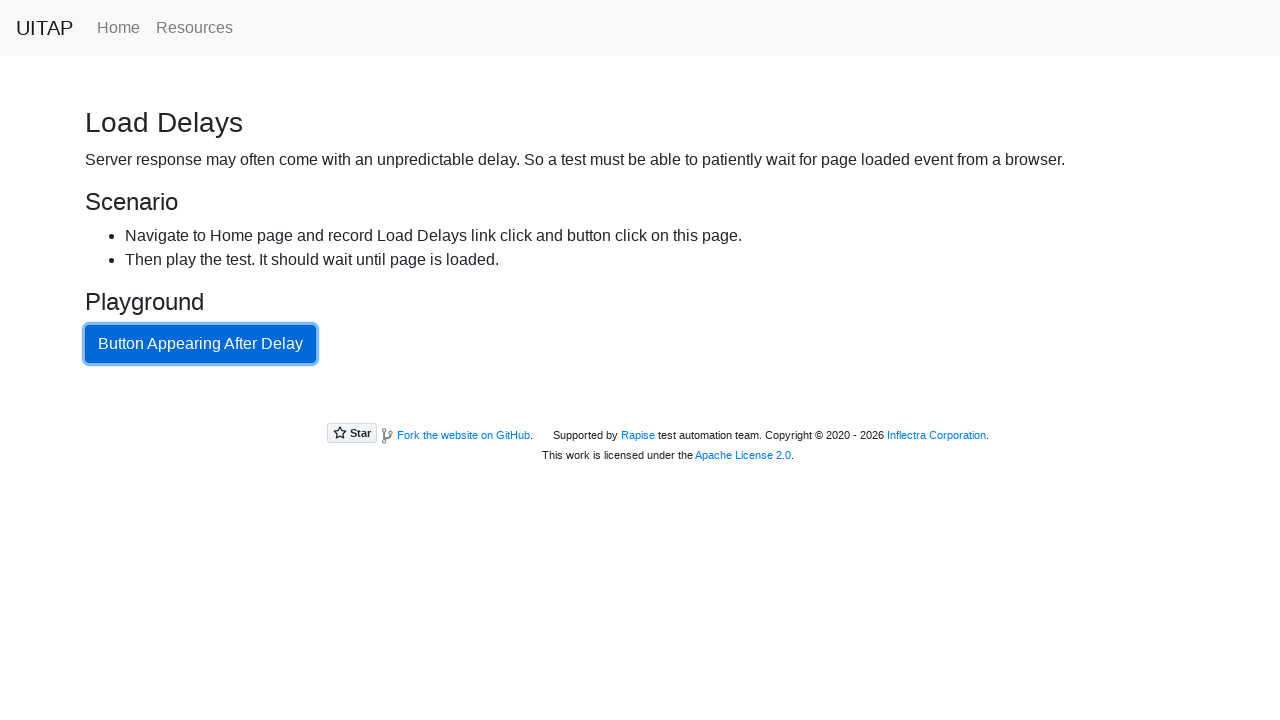